Clicks three different buttons on the browser windows demo page: tab button, window button, and message window button

Starting URL: https://demoqa.com/browser-windows

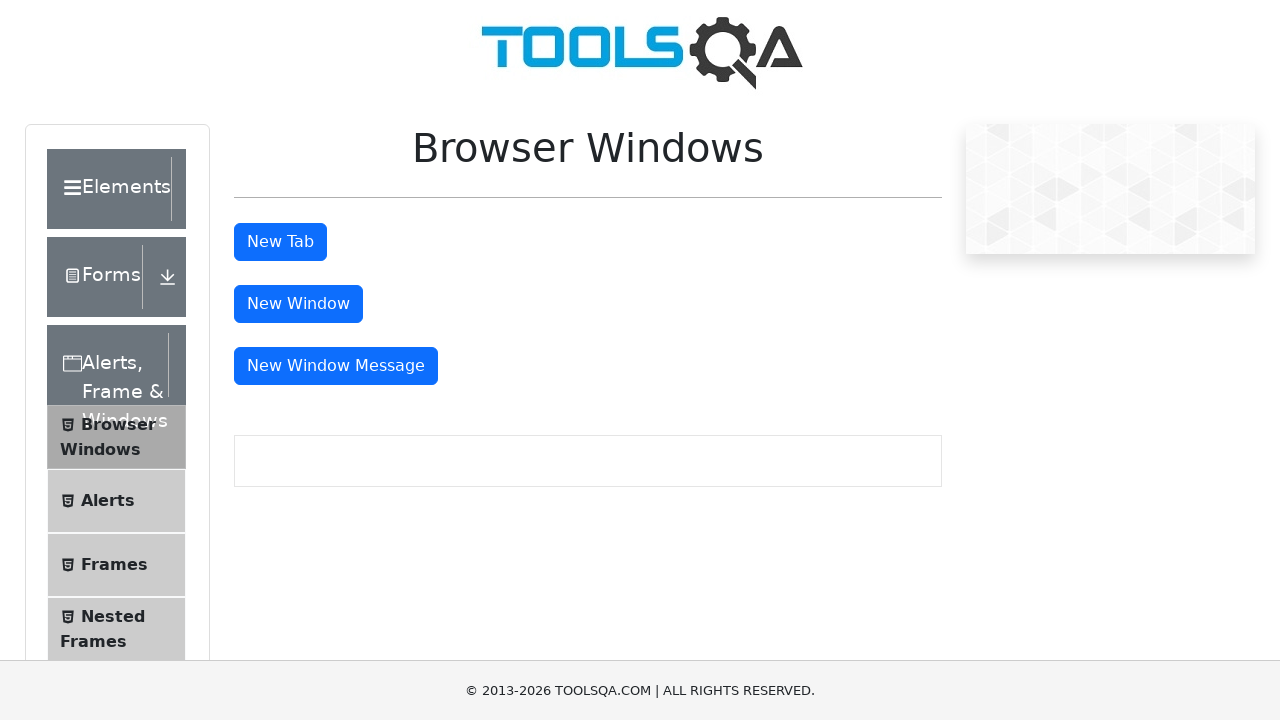

Clicked the New Tab button at (280, 242) on button#tabButton
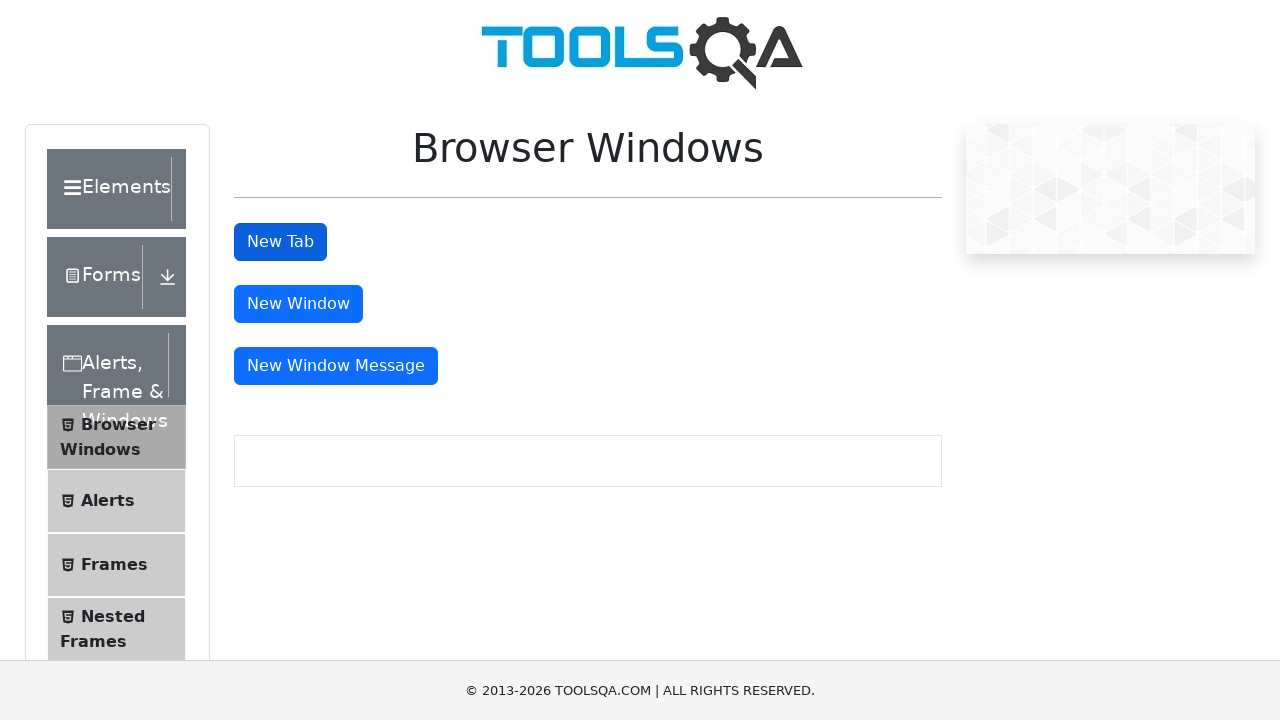

Clicked the New Window button at (298, 304) on button#windowButton
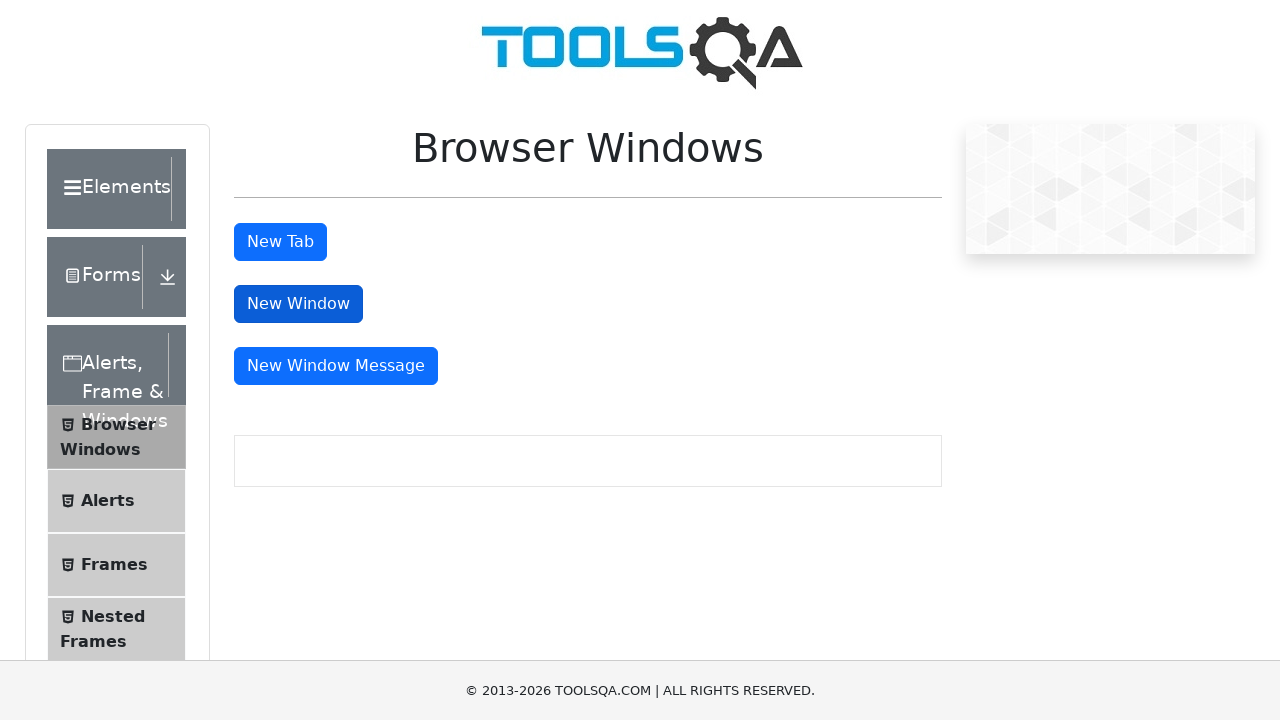

Clicked the New Window Message button at (336, 366) on button#messageWindowButton
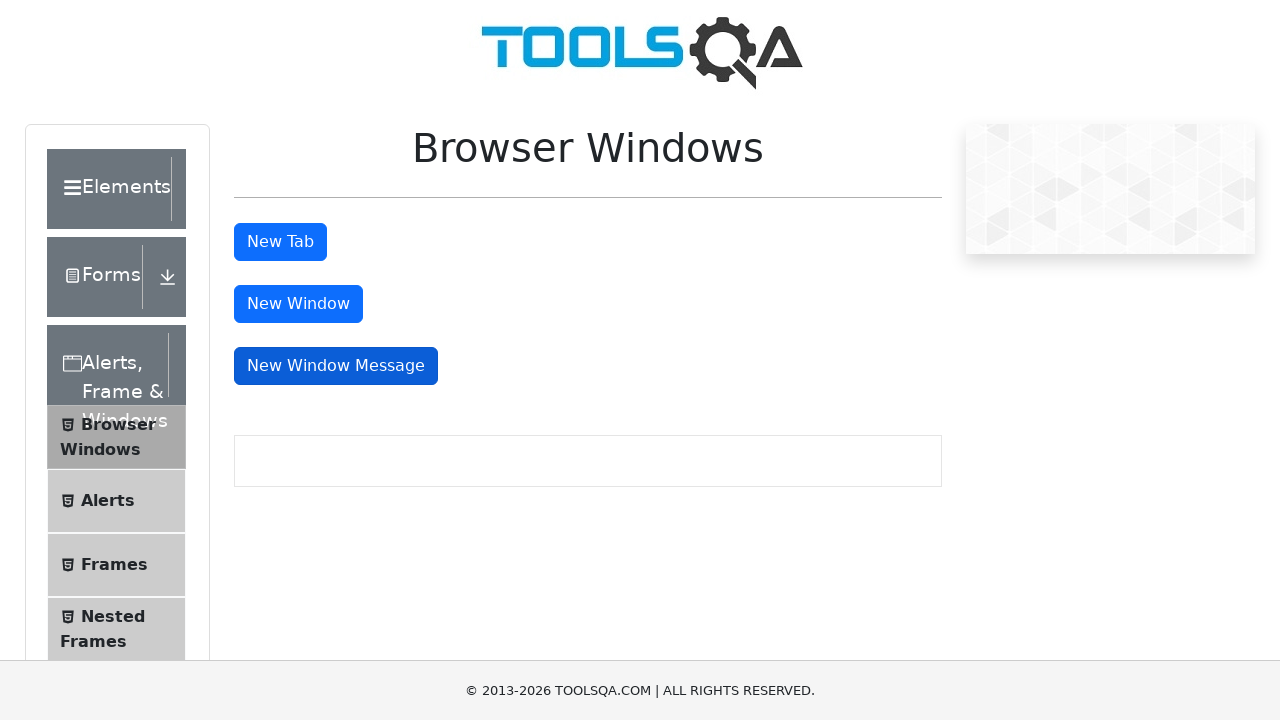

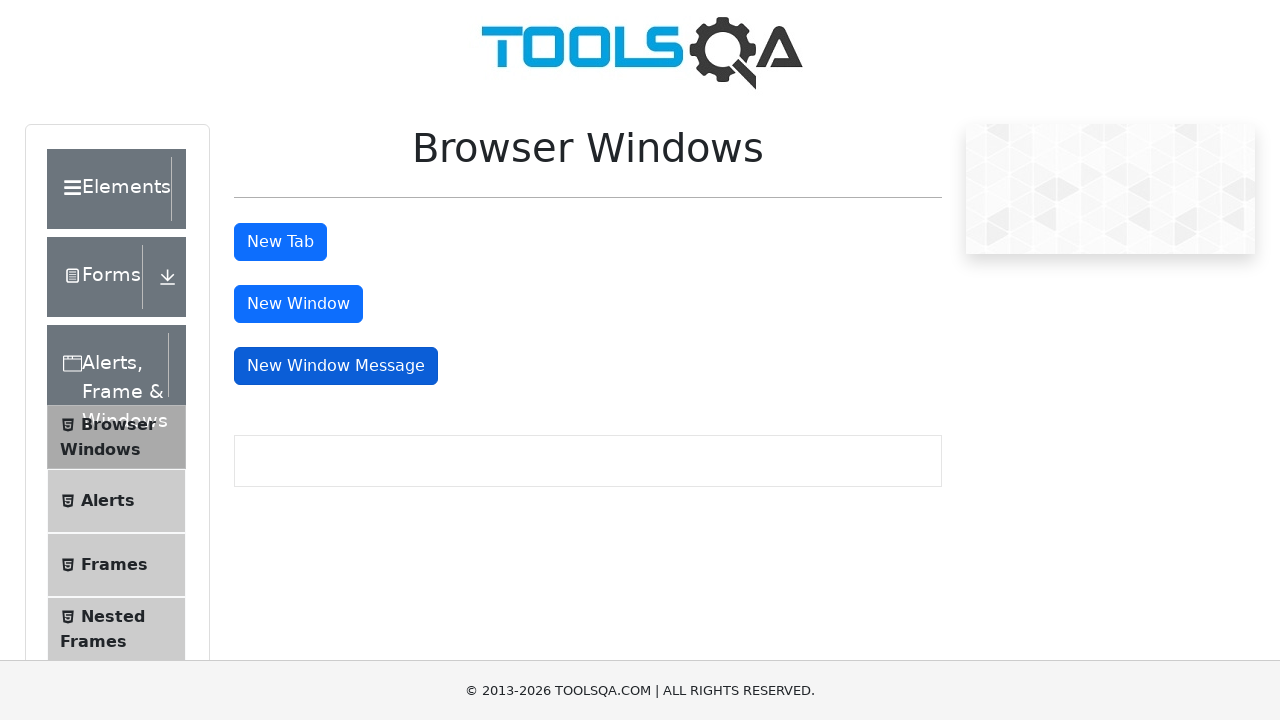